Verifies the "Log In" button text on NextBaseCRM login page by checking the button's value attribute

Starting URL: https://login1.nextbasecrm.com/

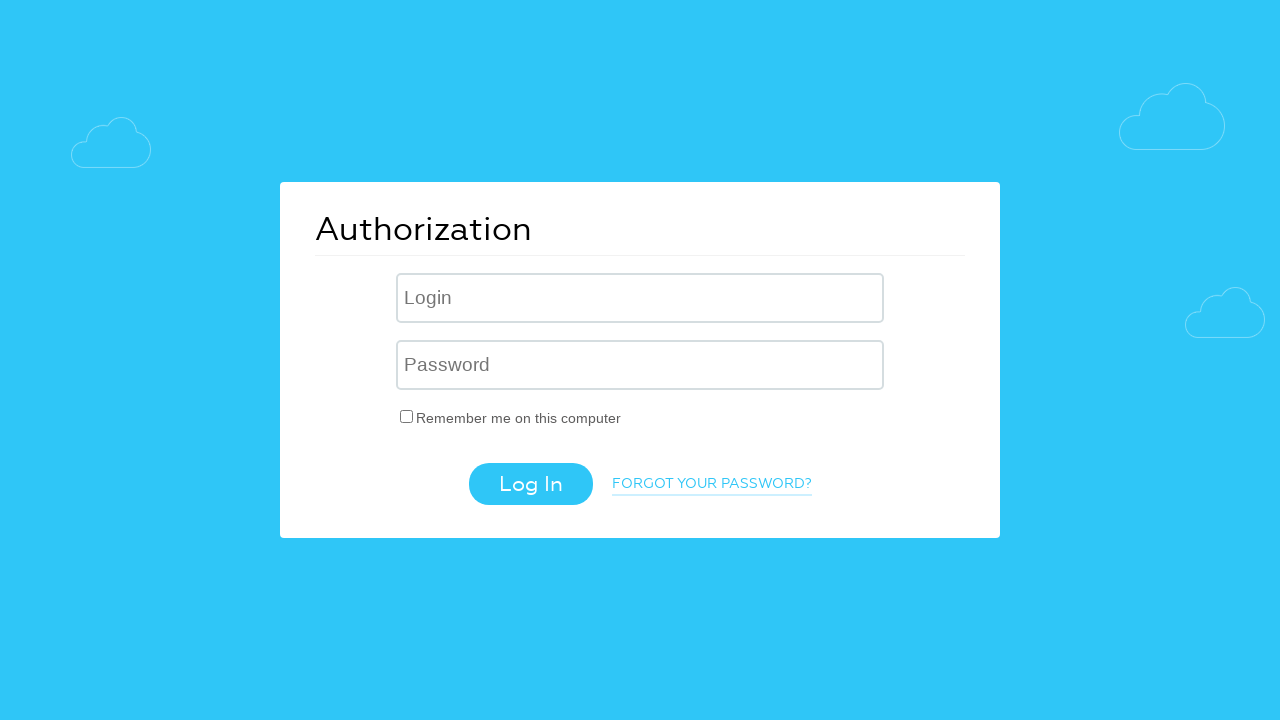

Navigated to NextBaseCRM login page
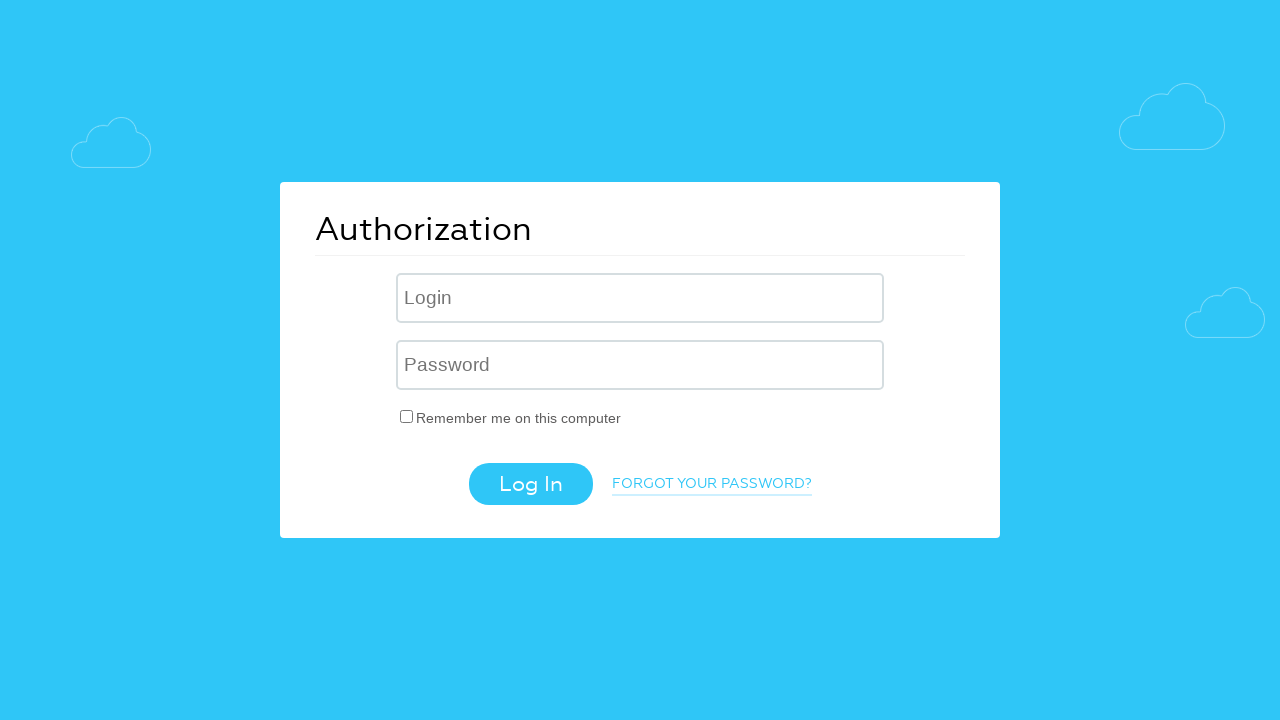

Located the Log In button using CSS selector
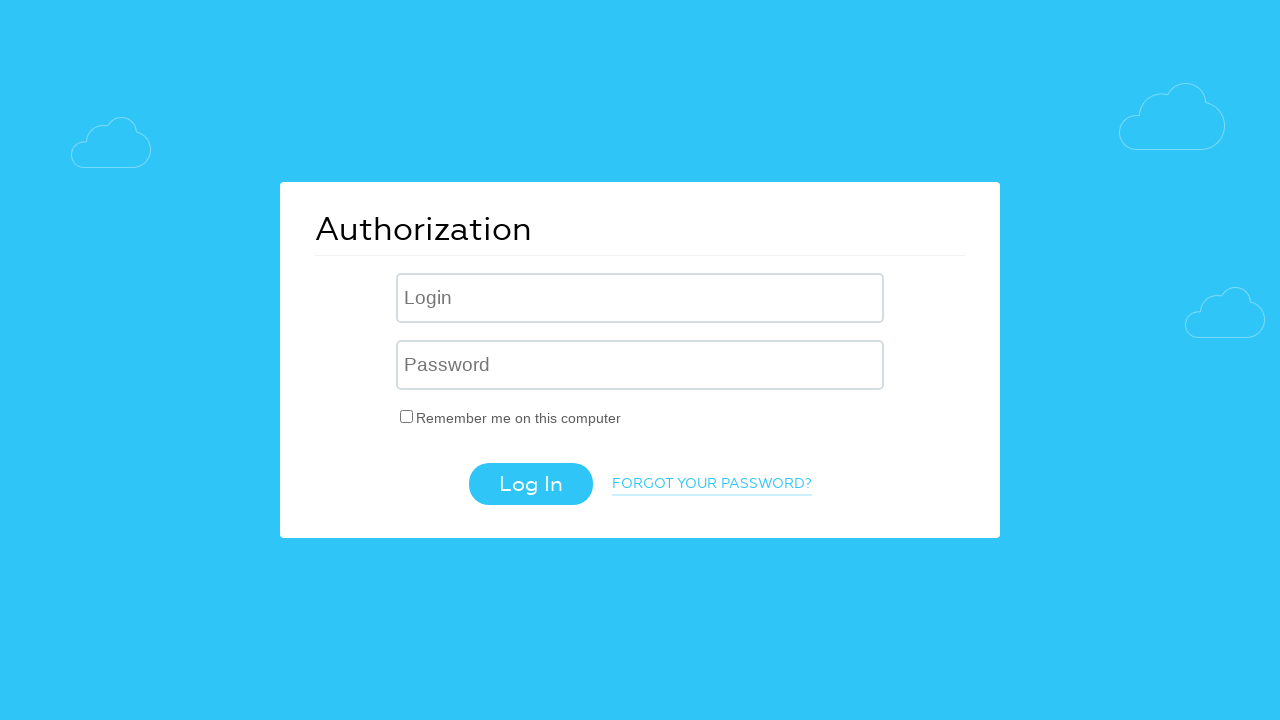

Retrieved value attribute from Log In button
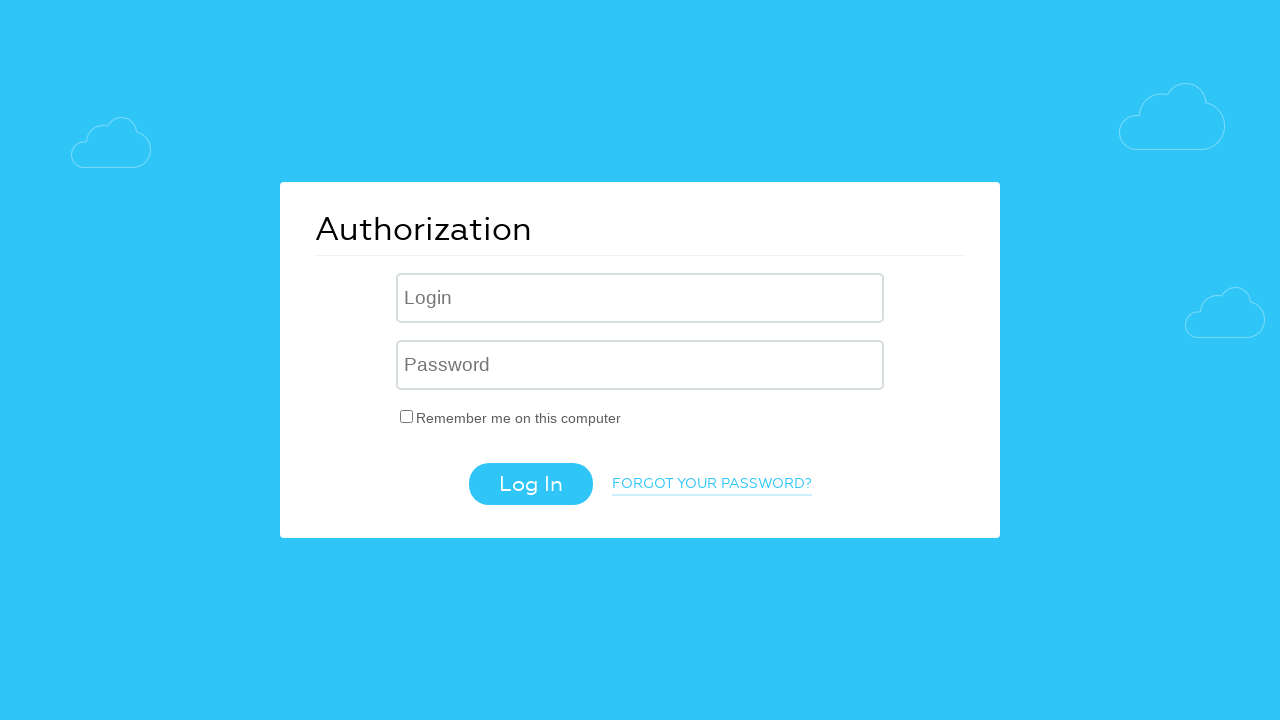

Verified Log In button text matches expected value: 'Log In'
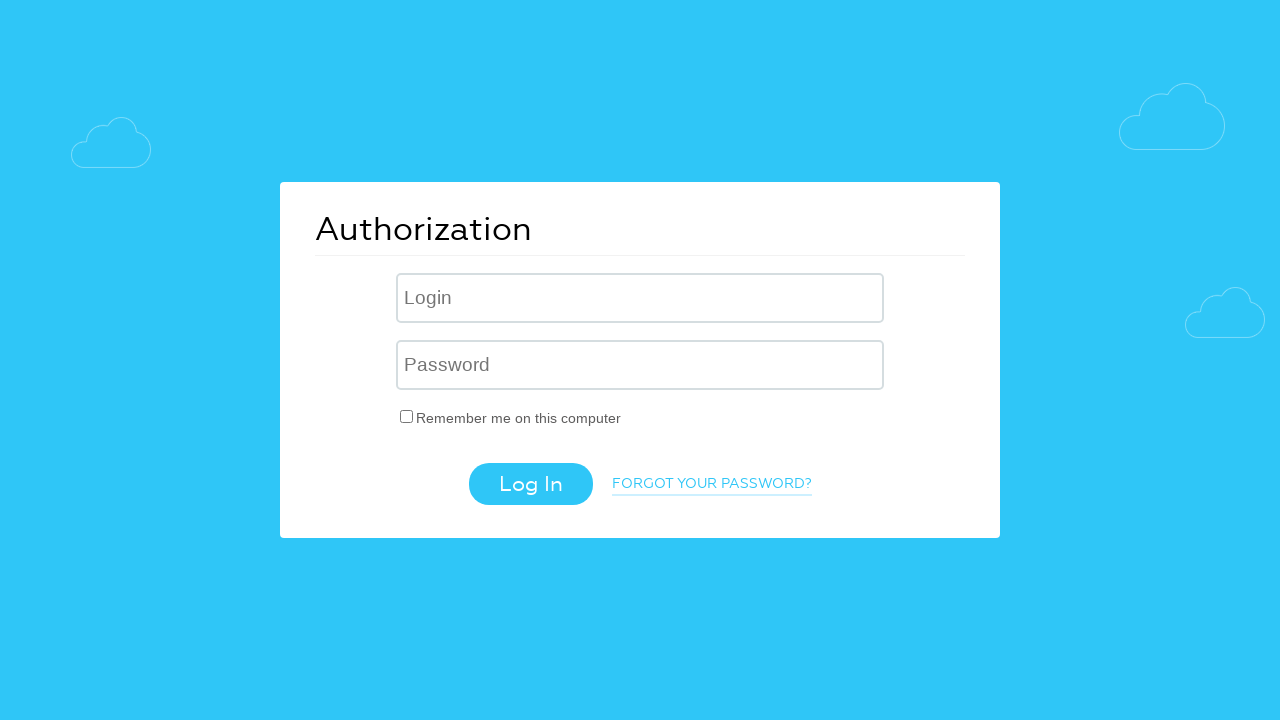

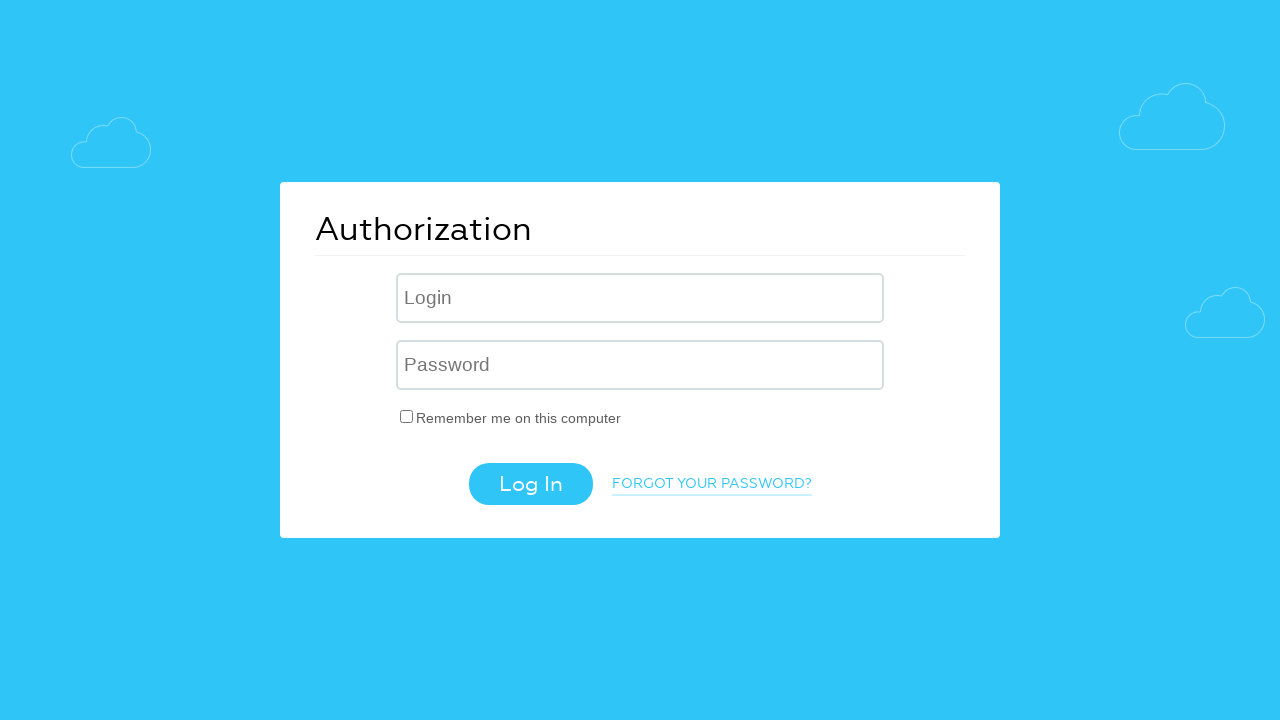